Clicks the "Projects" navigation link and verifies the projects section becomes visible

Starting URL: https://natashabag.github.io/

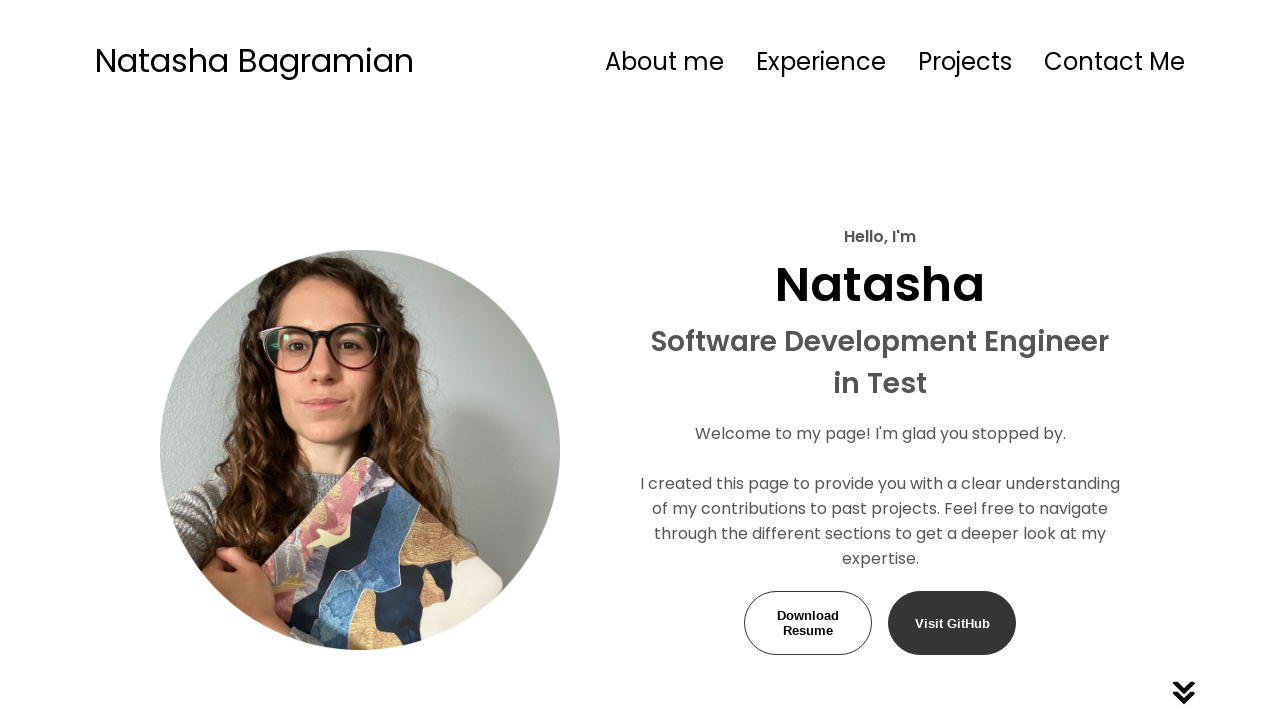

Clicked the first 'Projects' navigation link at (965, 61) on internal:role=link[name="Projects"i] >> nth=0
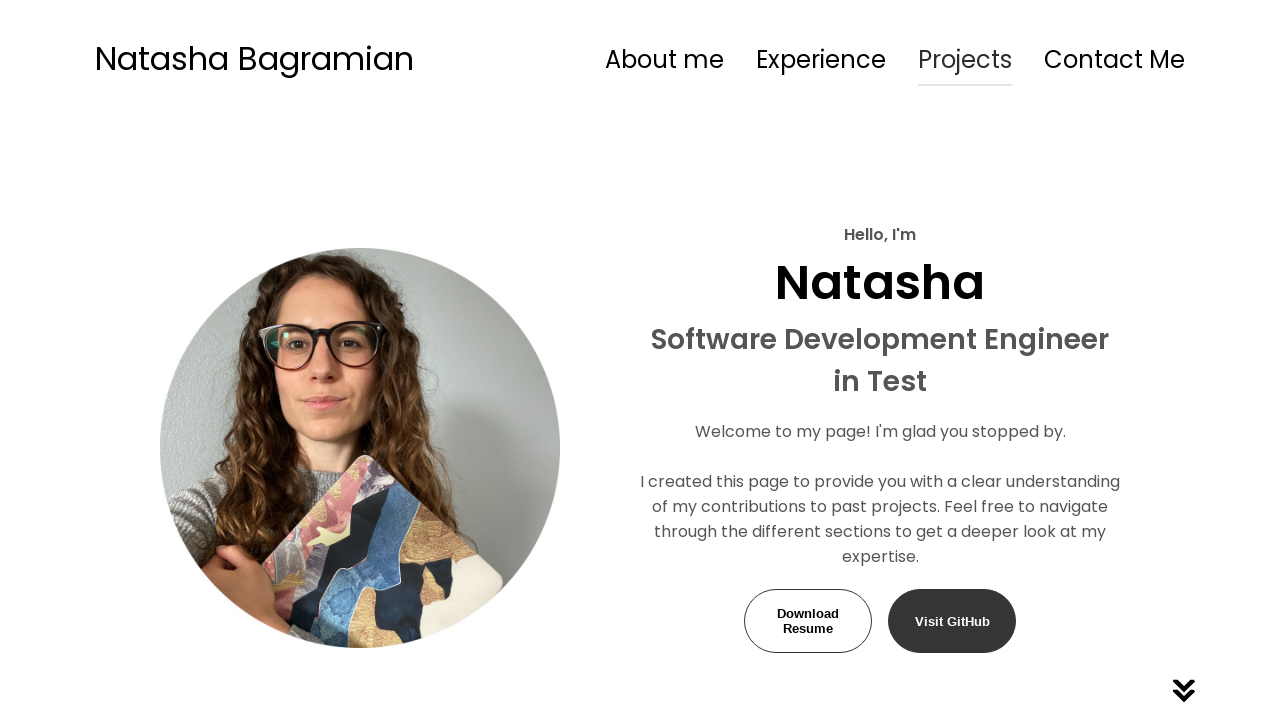

Projects section heading became visible
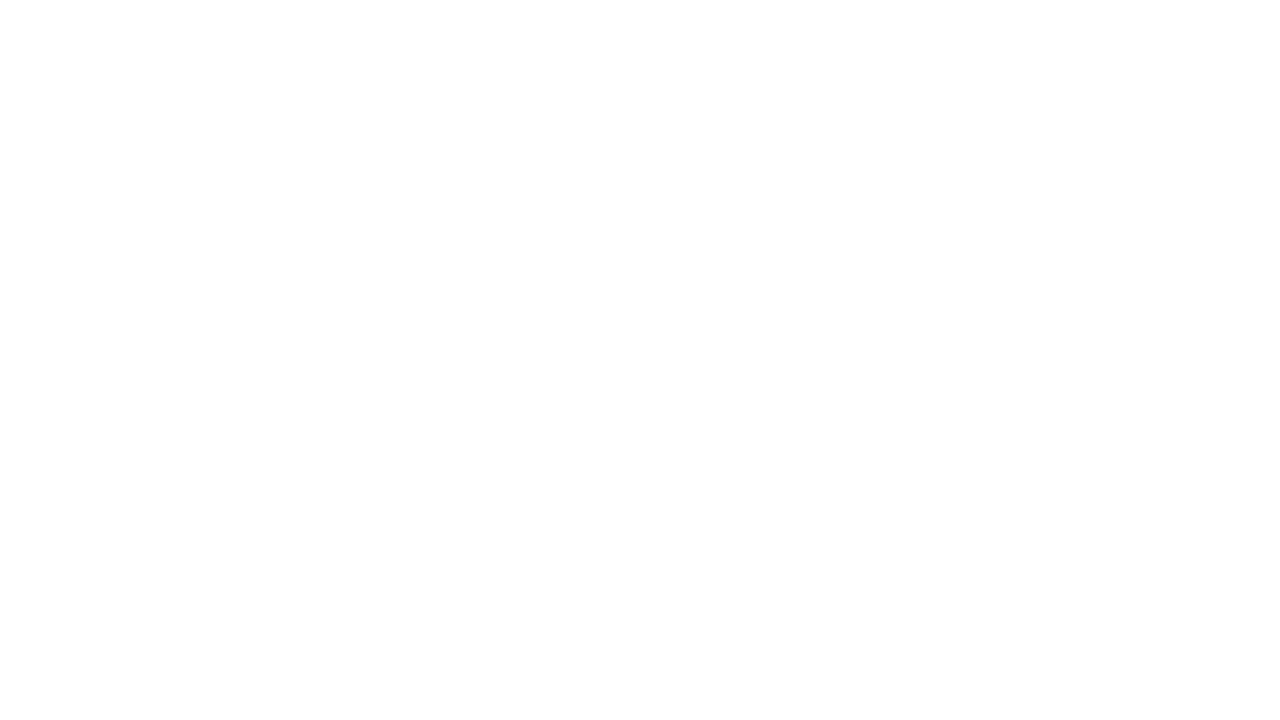

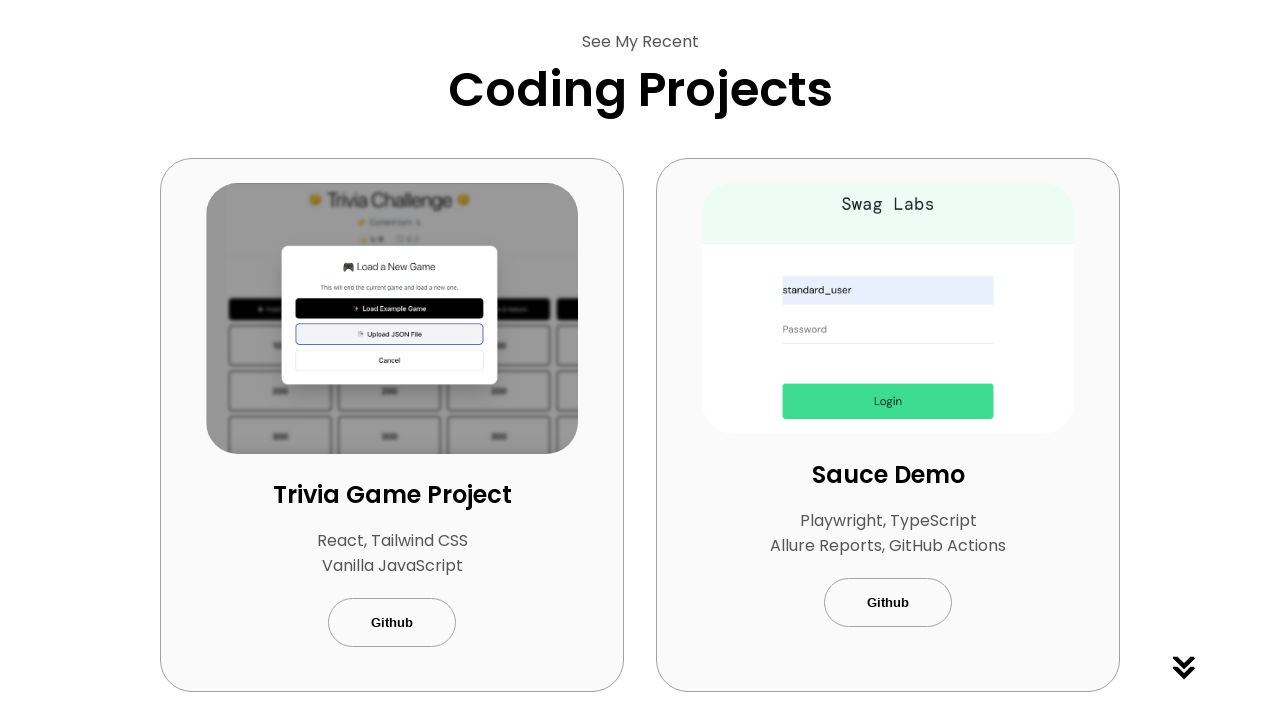